Tests handling of disabled input fields by using JavaScript to enable a disabled textbox and then entering a value into it.

Starting URL: https://seleniumpractise.blogspot.com/2016/09/how-to-work-with-disable-textbox-or.html

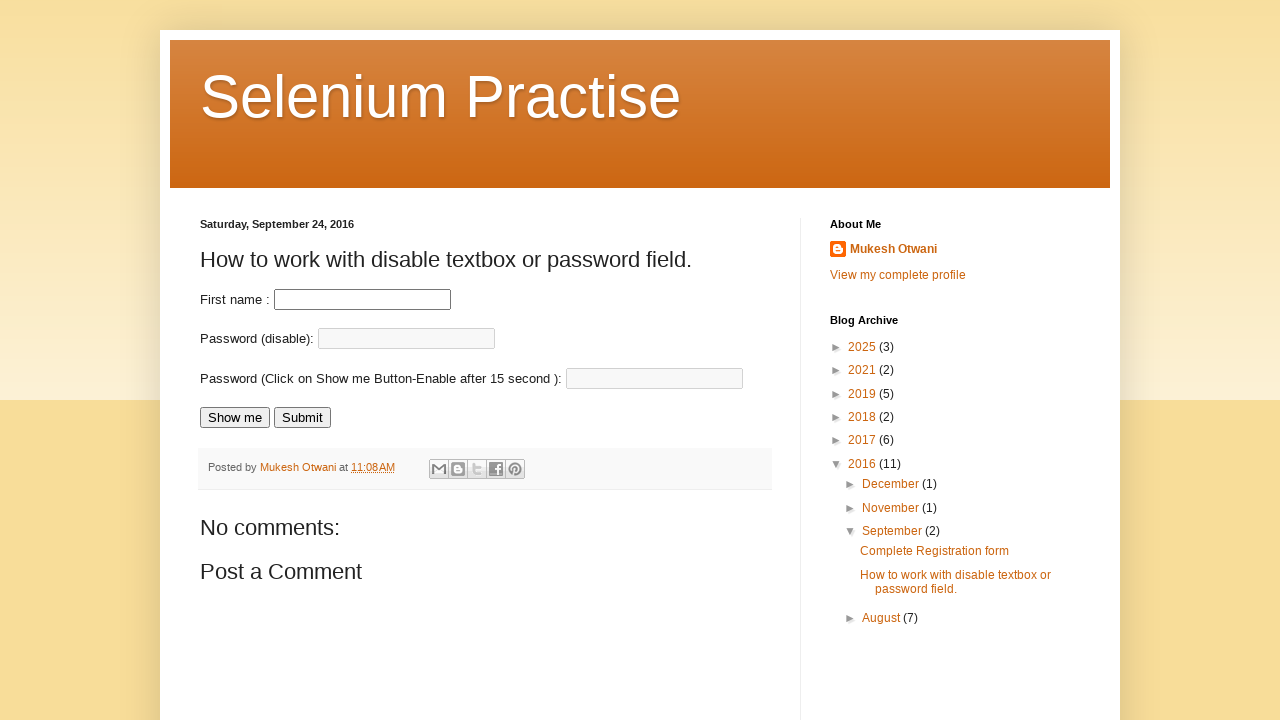

Waited for disabled input field to be present
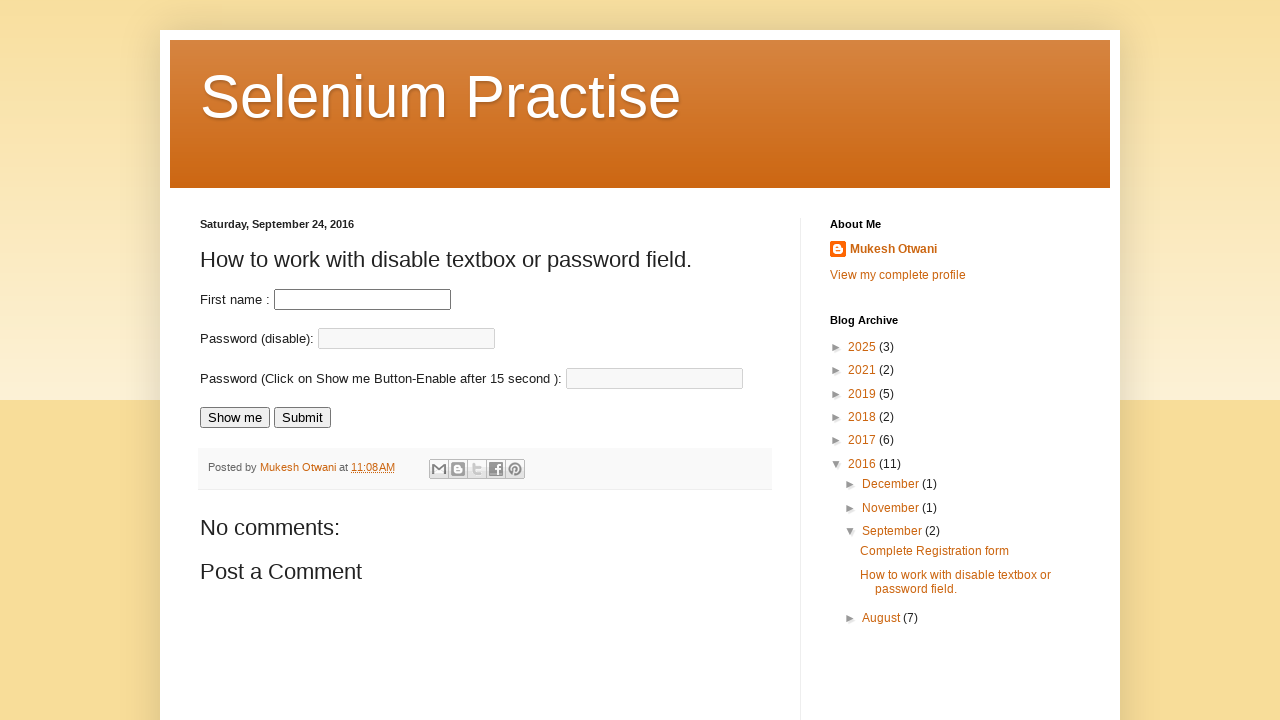

Executed JavaScript to remove disabled attribute from input field
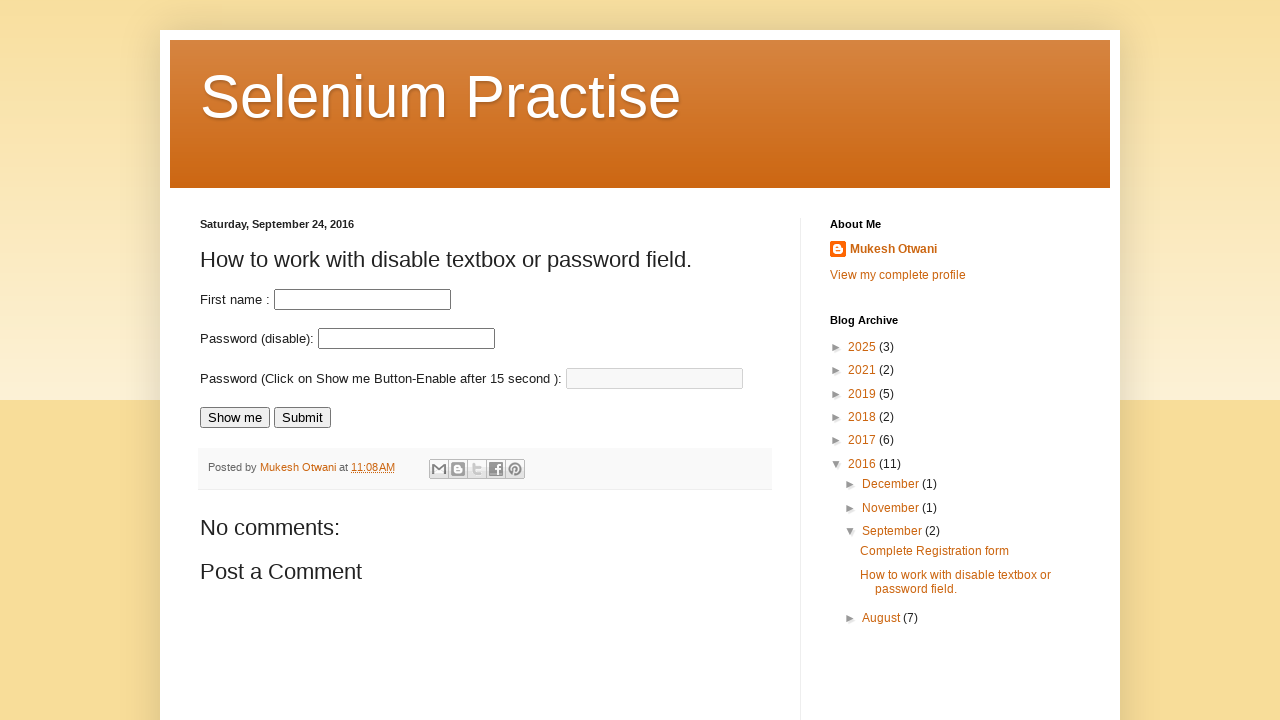

Filled the enabled input field with 'TestAutomationValue123' on input#fname
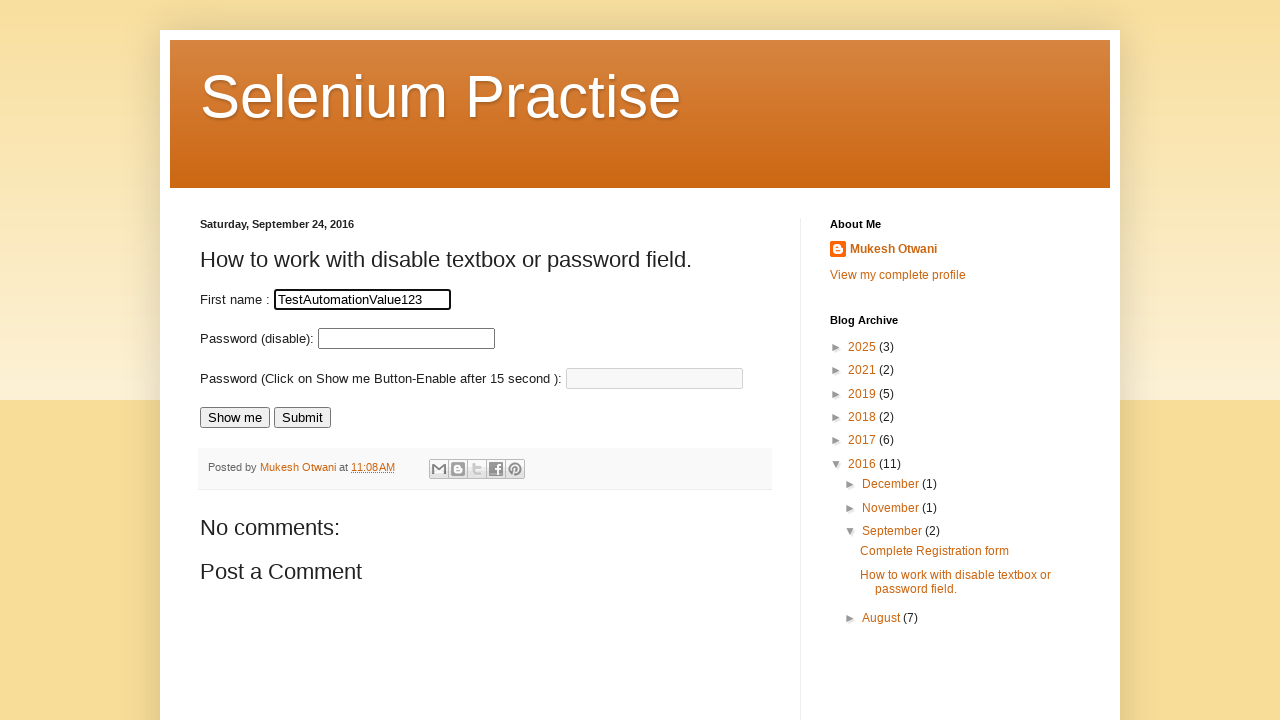

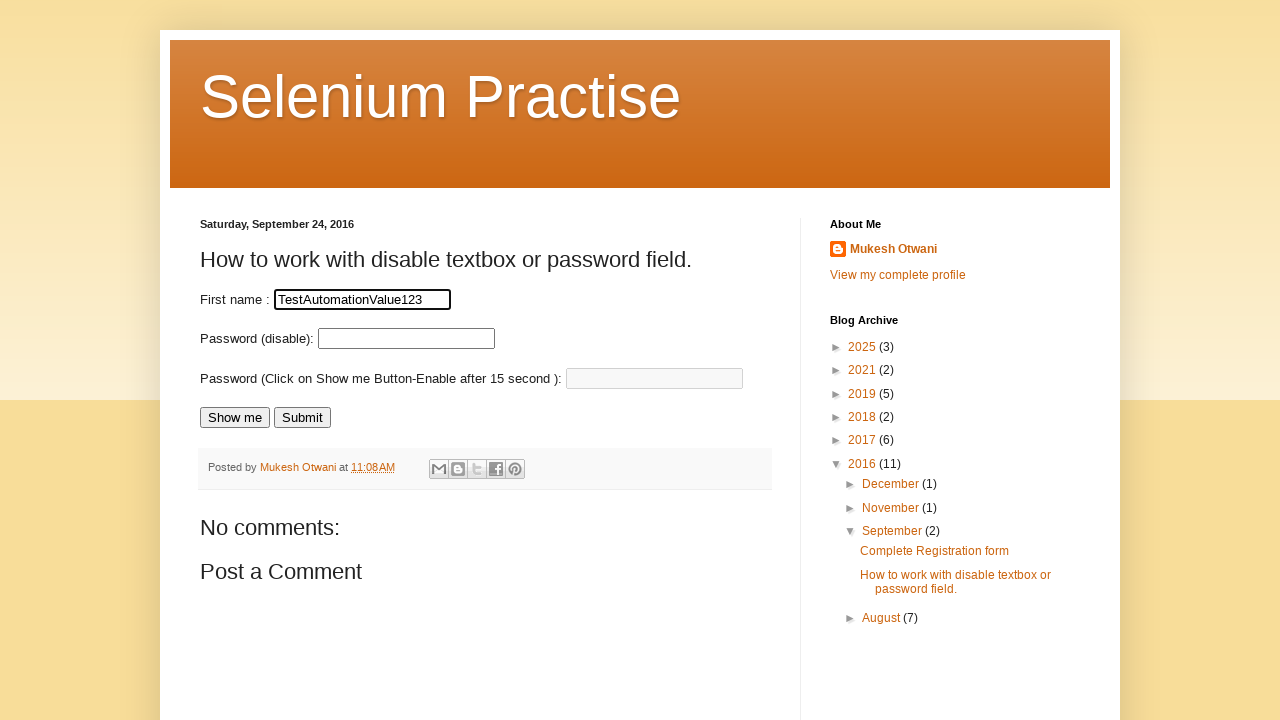